Tests a non-select dropdown for passenger selection by clicking to open it, incrementing adult passenger count 5 times, and closing the dropdown

Starting URL: https://rahulshettyacademy.com/dropdownsPractise/

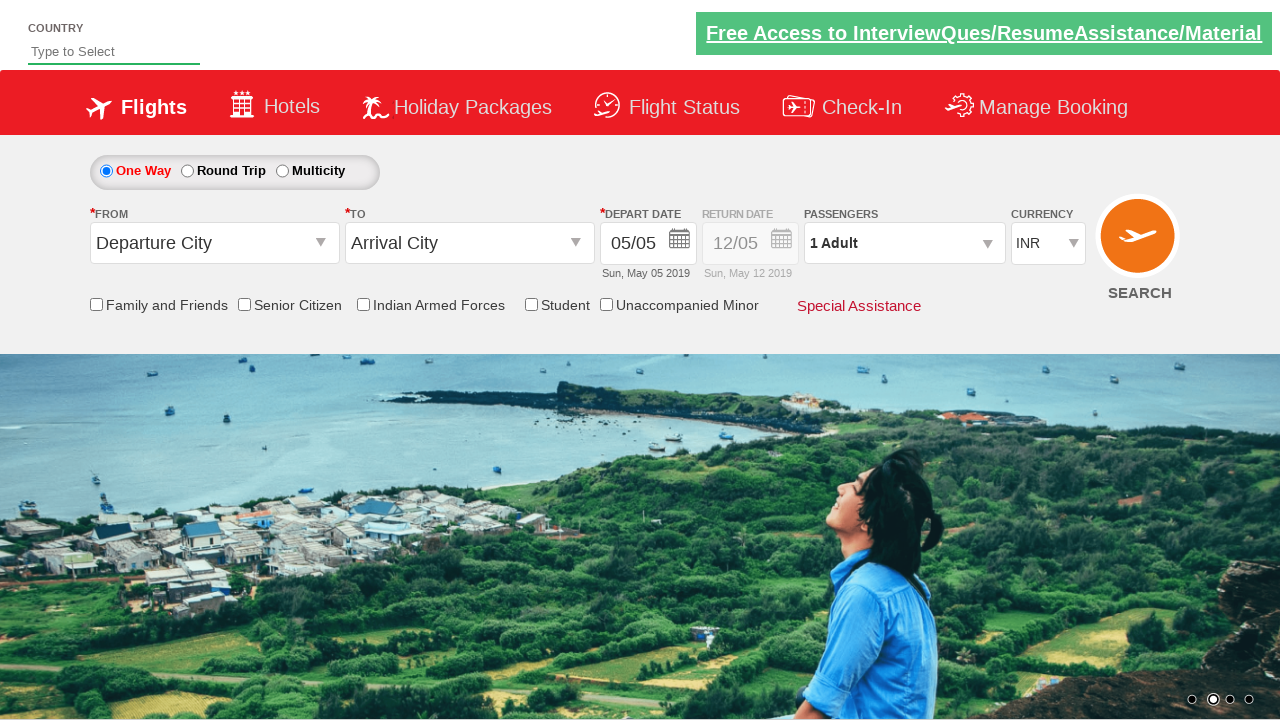

Retrieved initial passenger info text
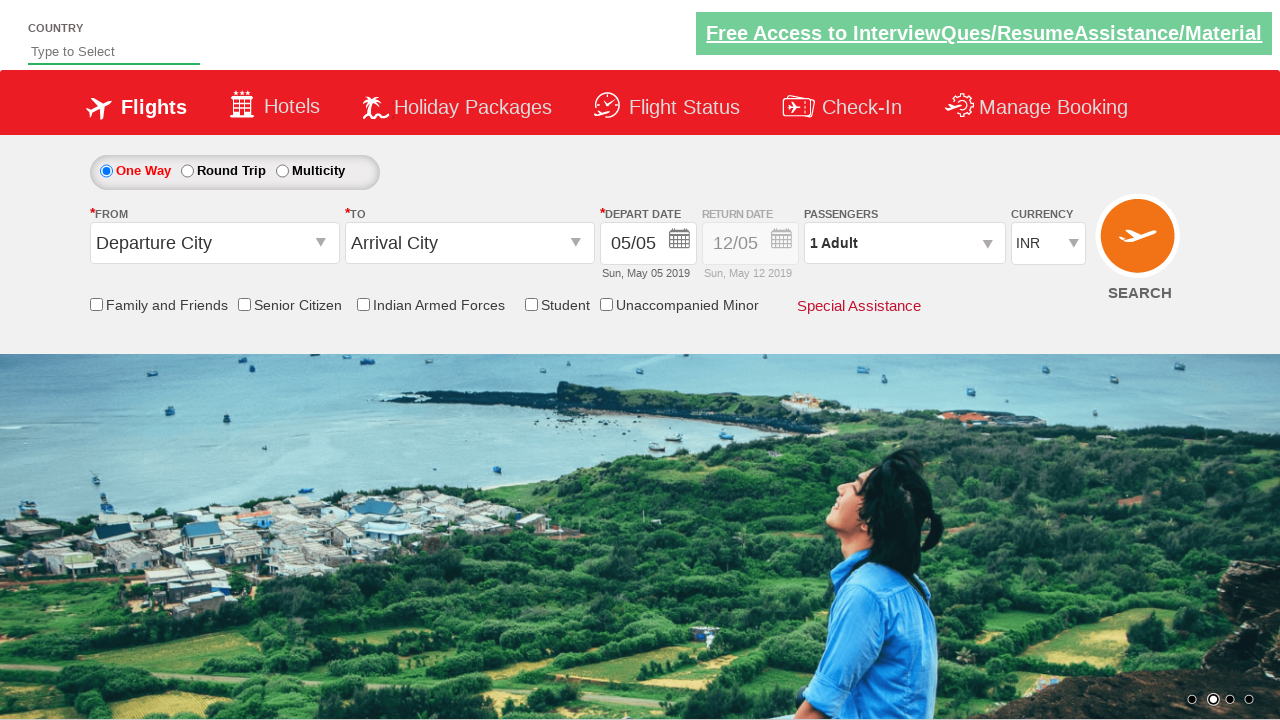

Clicked passenger info dropdown to open it at (904, 243) on #divpaxinfo
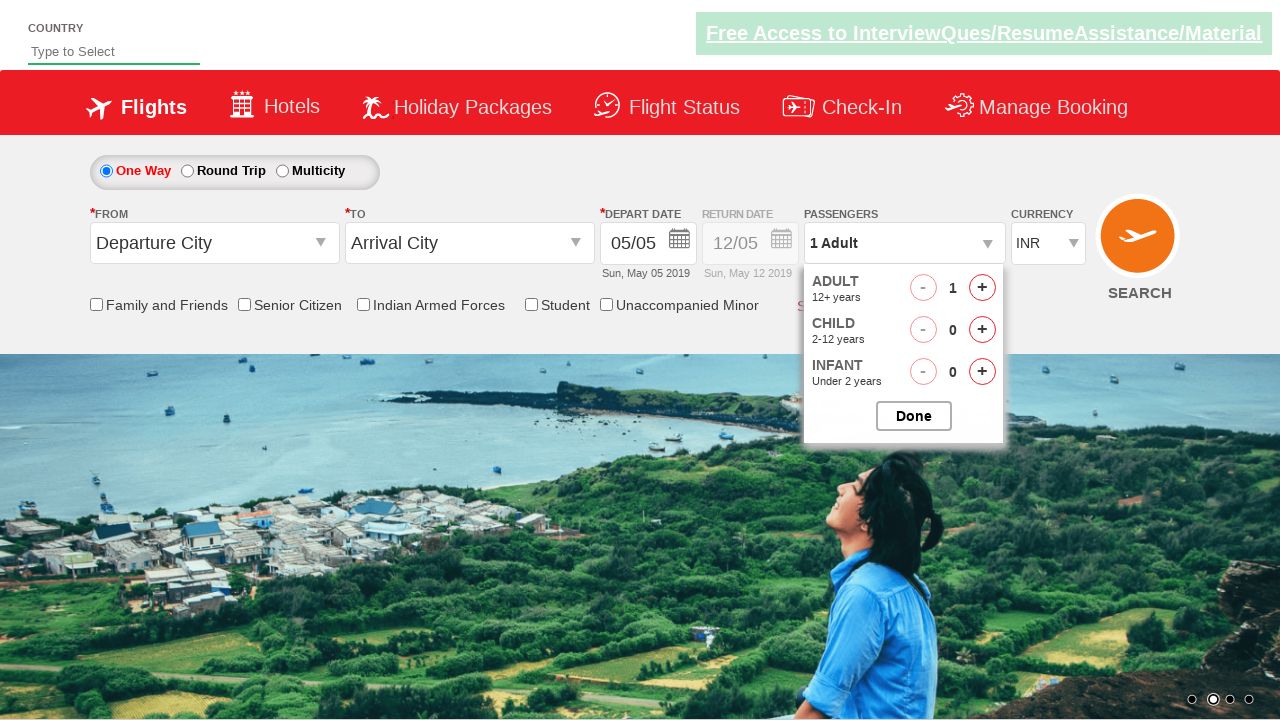

Clicked adult passenger increment button (click 1 of 5) at (982, 288) on #hrefIncAdt
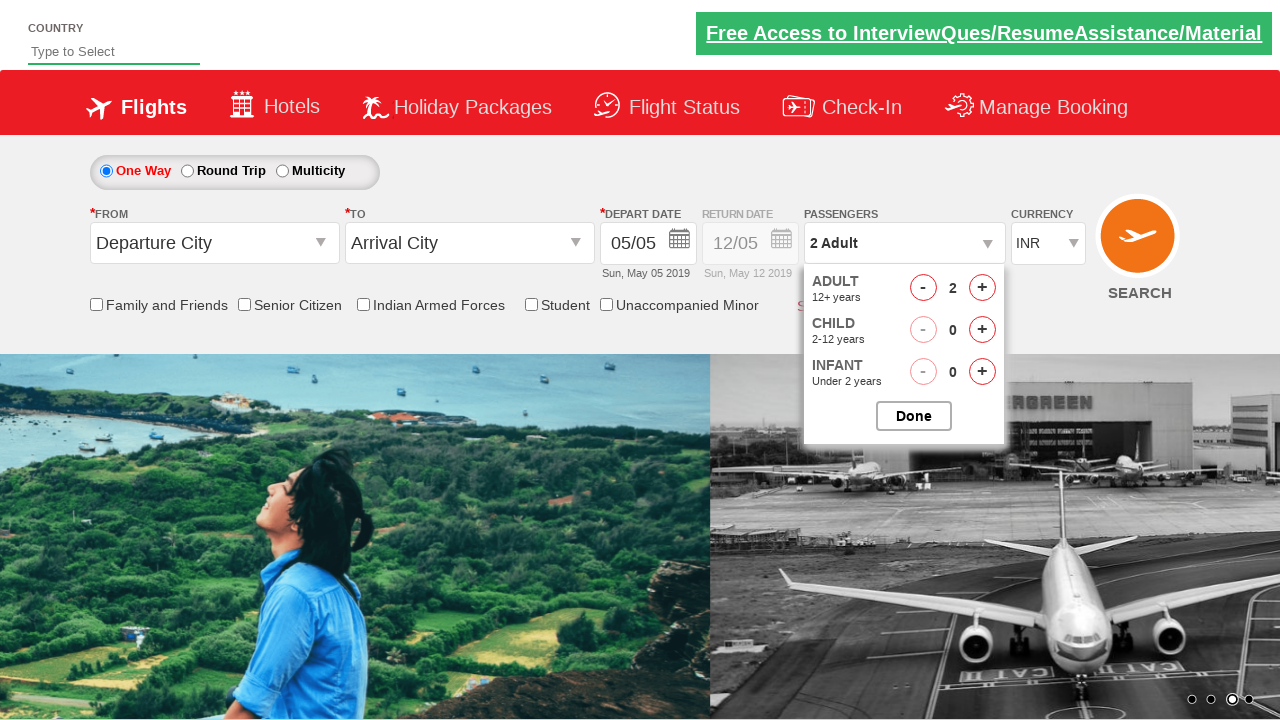

Clicked adult passenger increment button (click 2 of 5) at (982, 288) on #hrefIncAdt
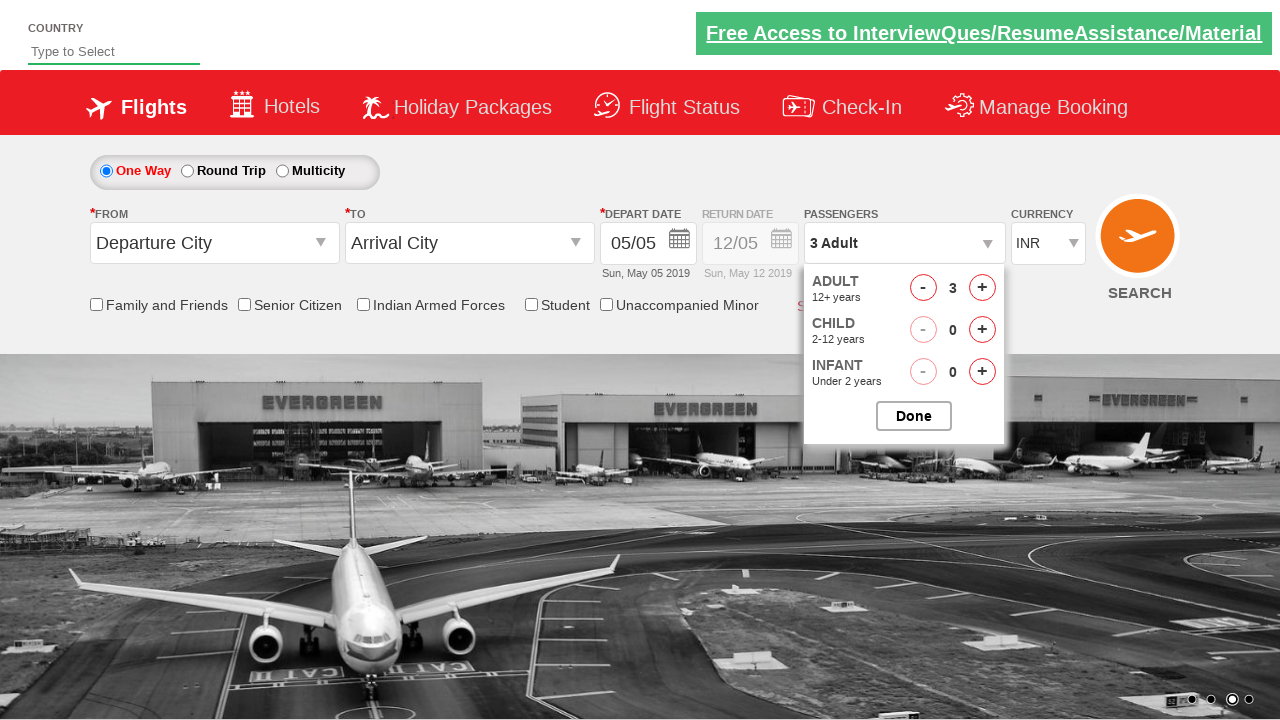

Clicked adult passenger increment button (click 3 of 5) at (982, 288) on #hrefIncAdt
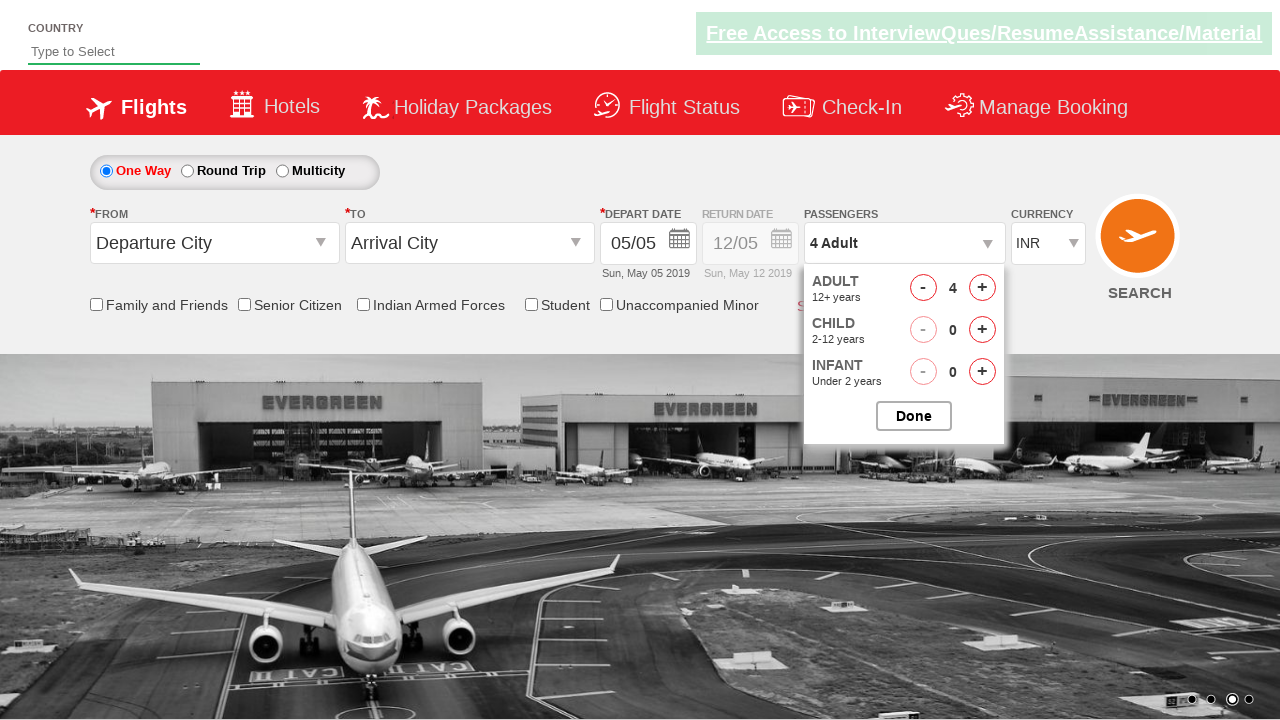

Clicked adult passenger increment button (click 4 of 5) at (982, 288) on #hrefIncAdt
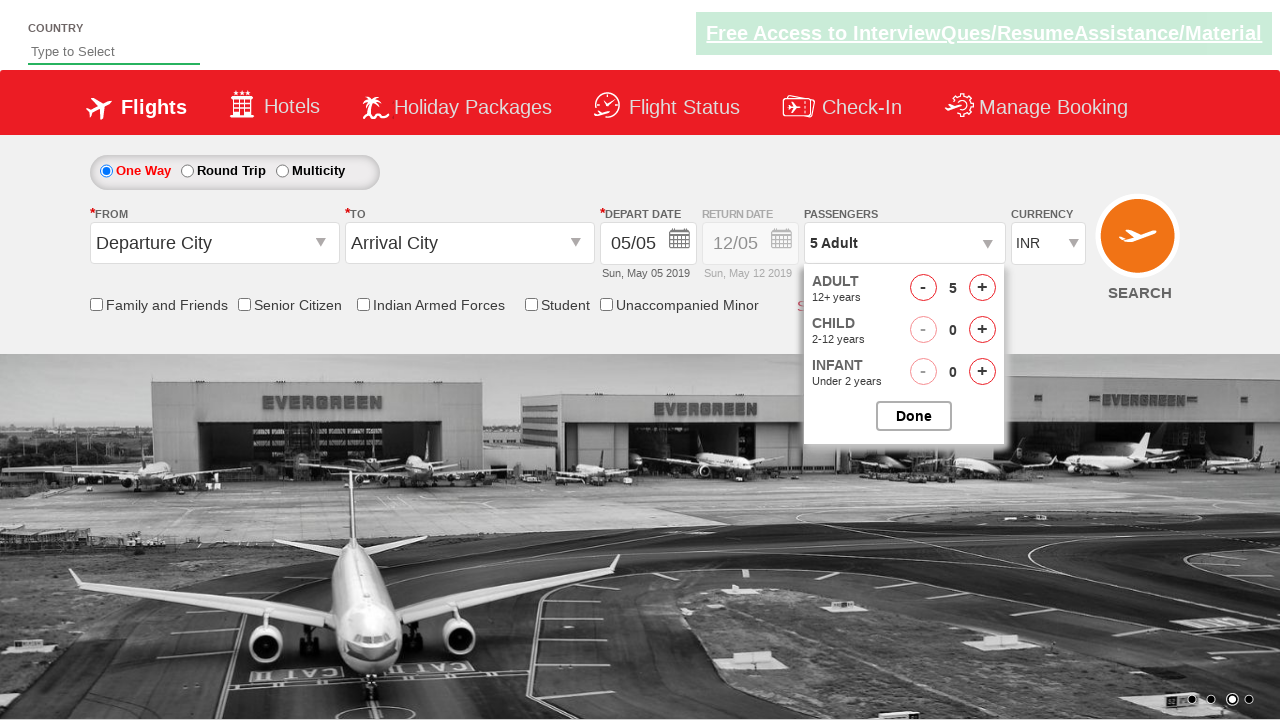

Clicked adult passenger increment button (click 5 of 5) at (982, 288) on #hrefIncAdt
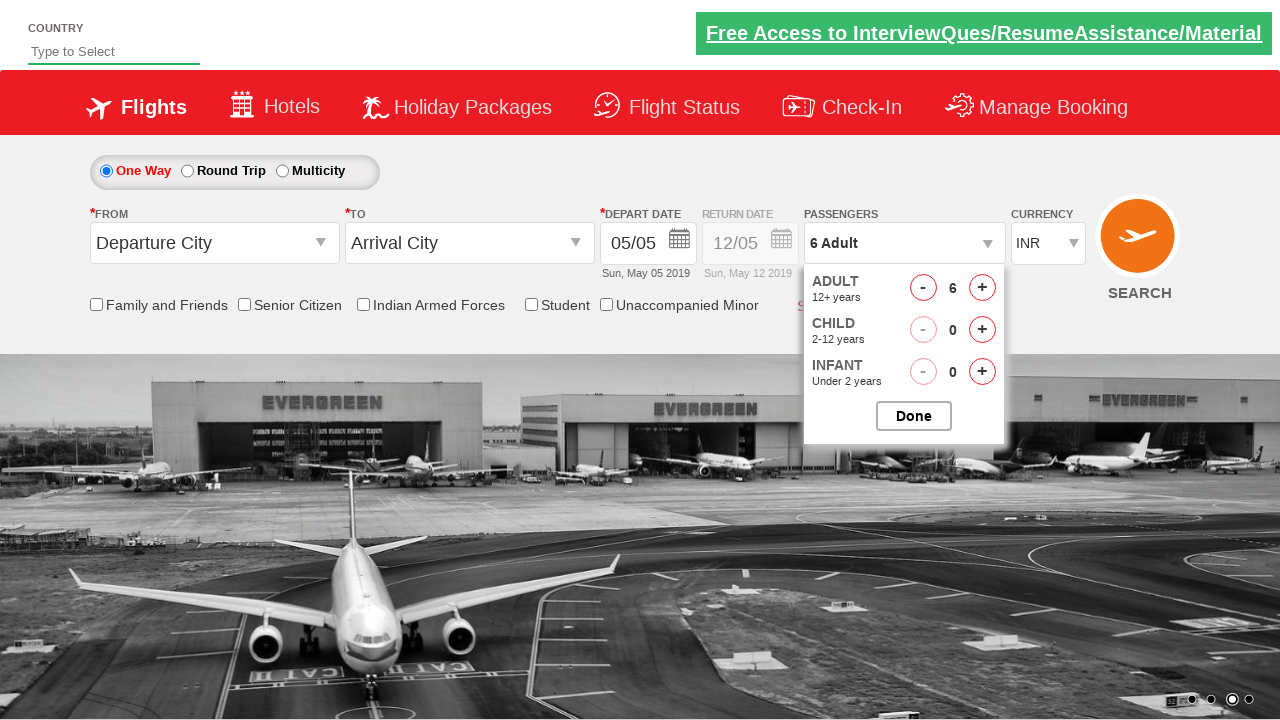

Clicked button to close passenger dropdown at (914, 416) on #btnclosepaxoption
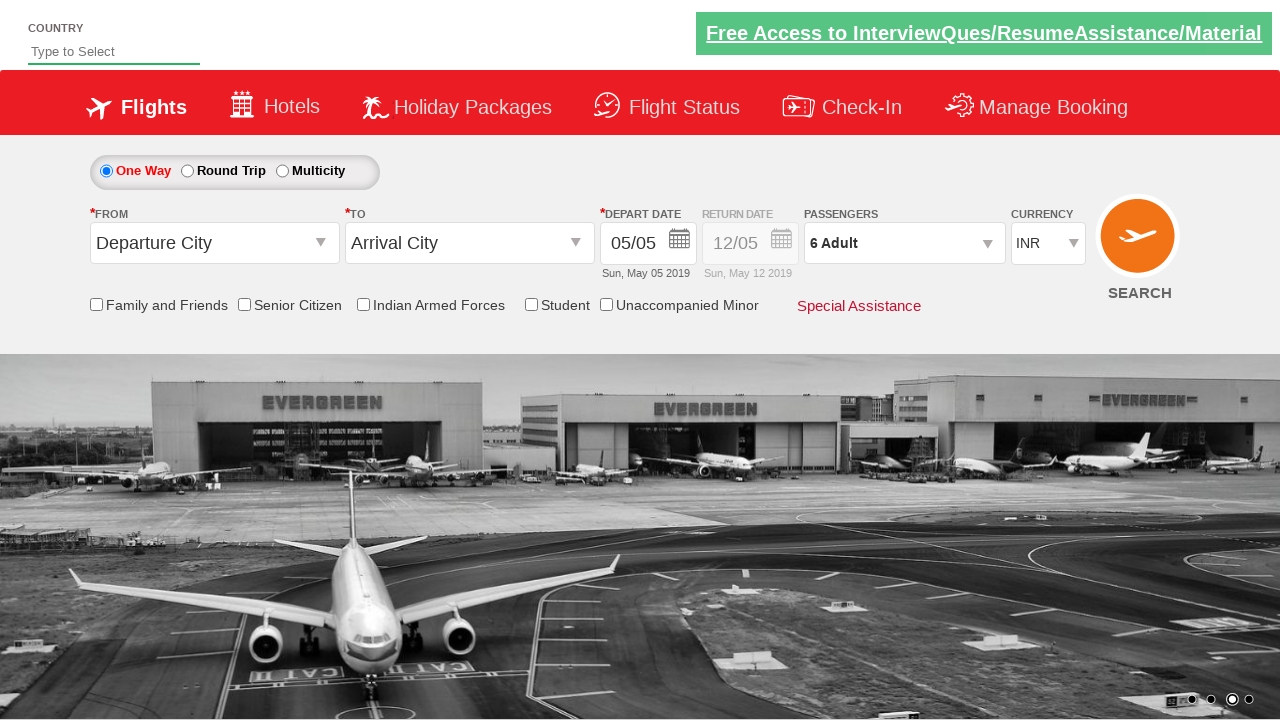

Retrieved updated passenger info text after adding adults
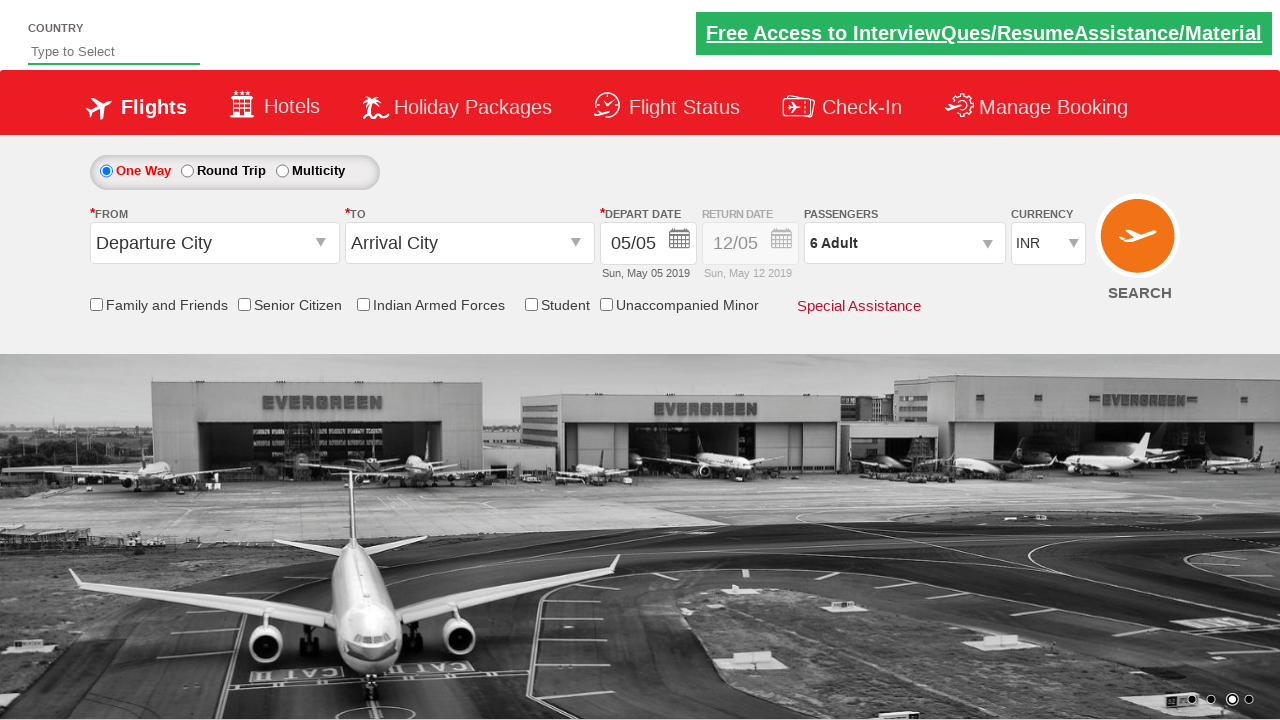

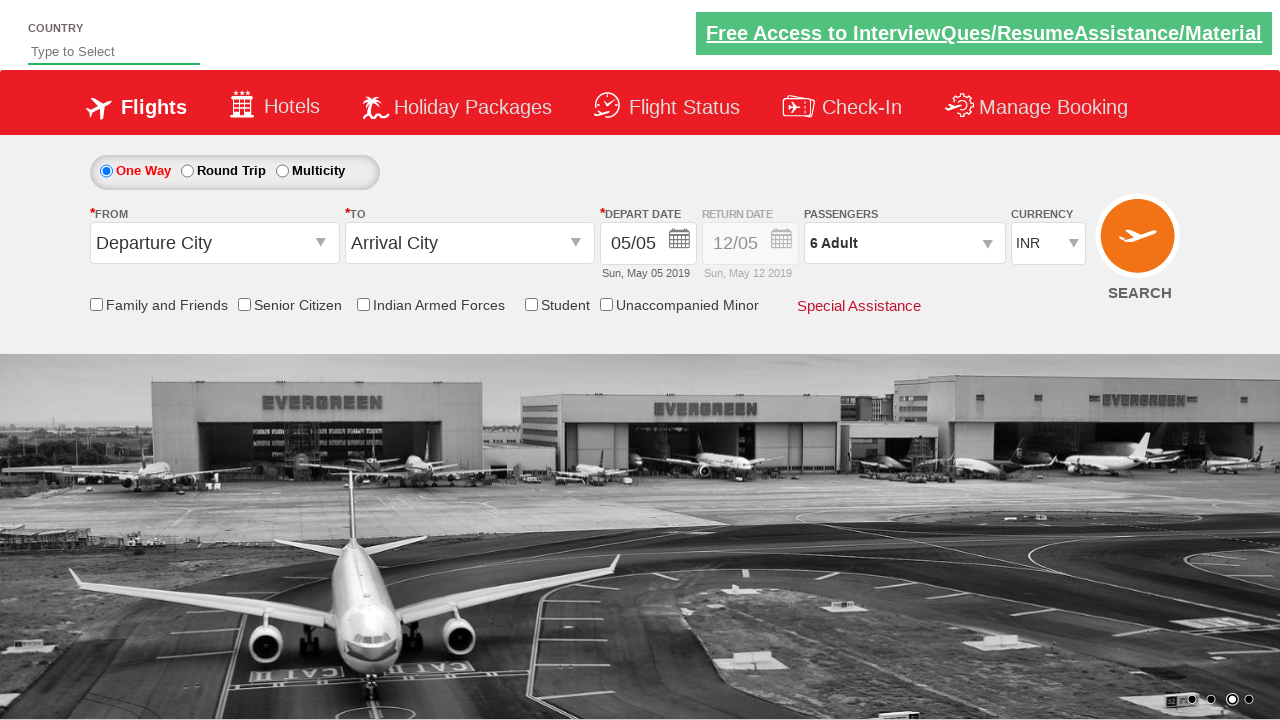